Tests the text box form by filling in full name, email, and permanent address fields, then submitting the form

Starting URL: https://demoqa.com/text-box

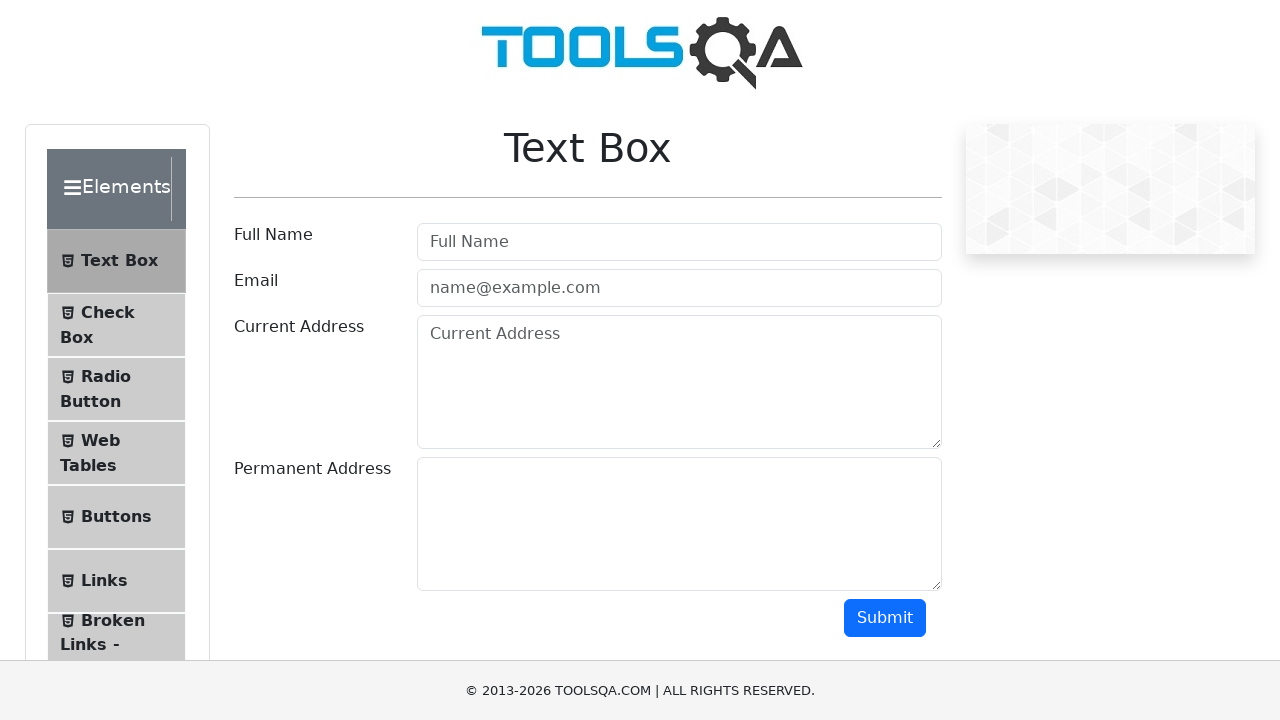

Filled full name field with 'Marijana' on #userName
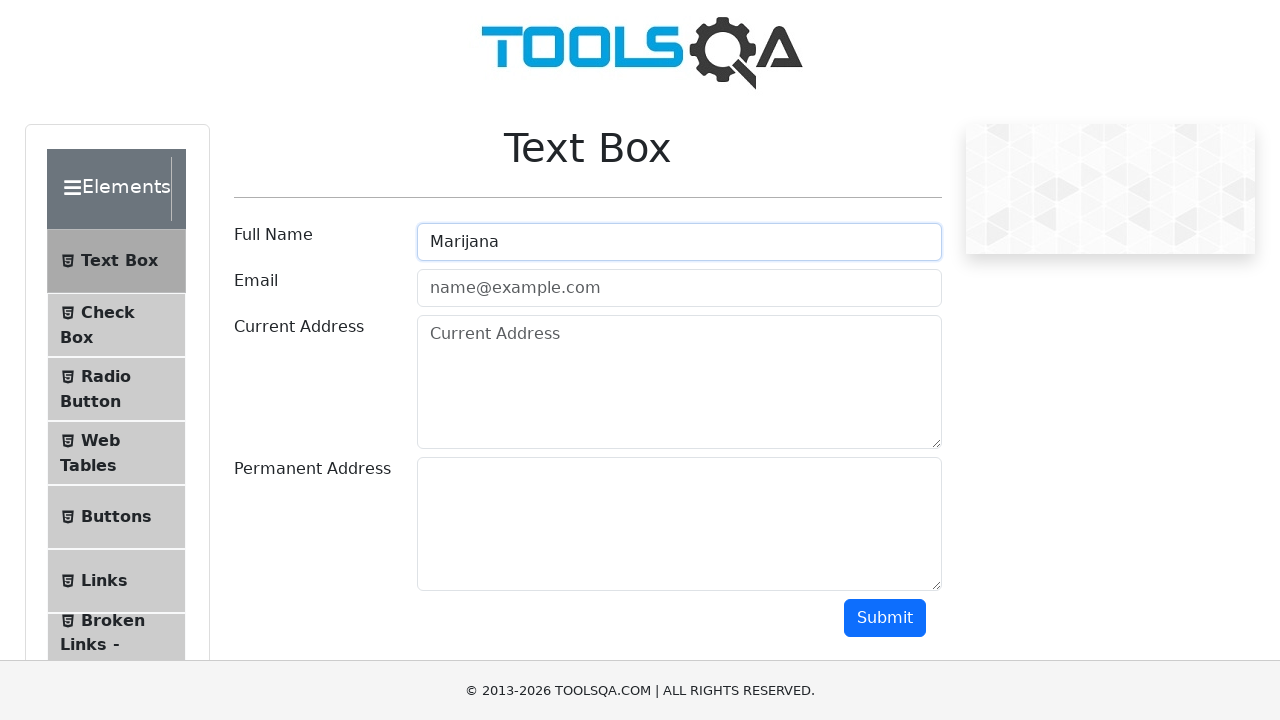

Filled email field with 'v.ana.95@hotmail.com' on #userEmail
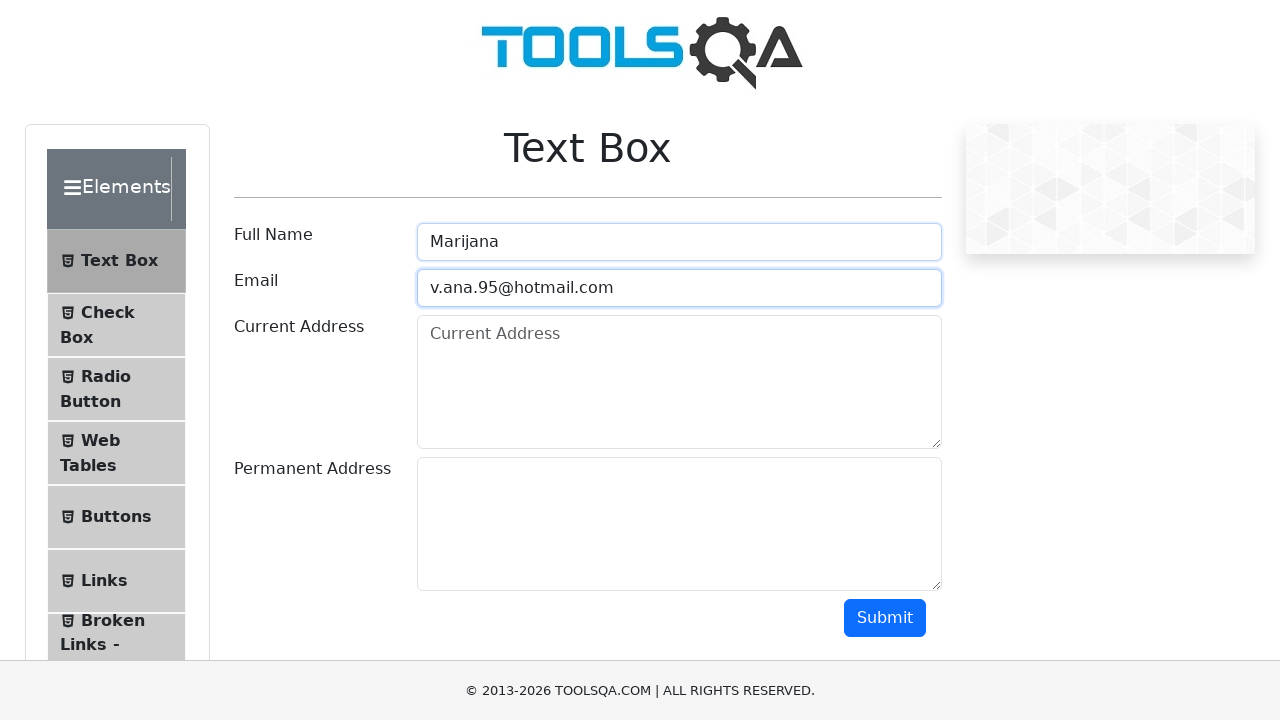

Filled permanent address field with multi-line address on #permanentAddress
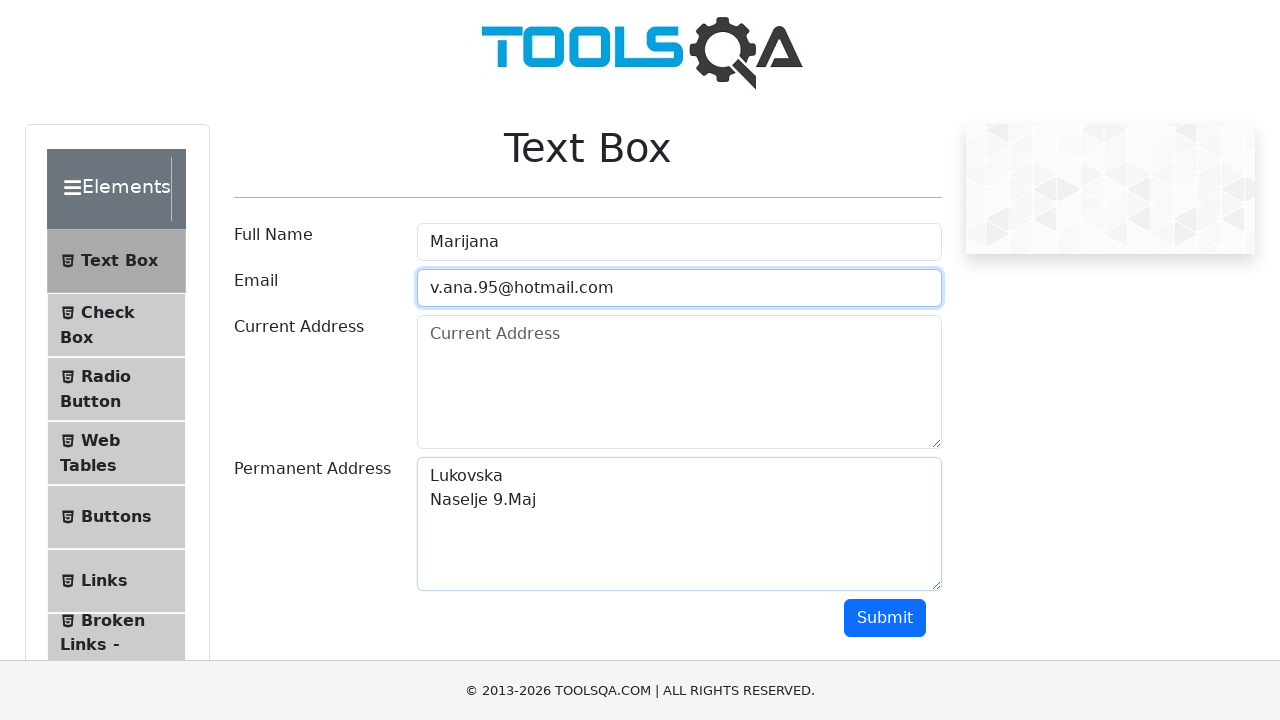

Clicked submit button to submit the form at (885, 618) on #submit
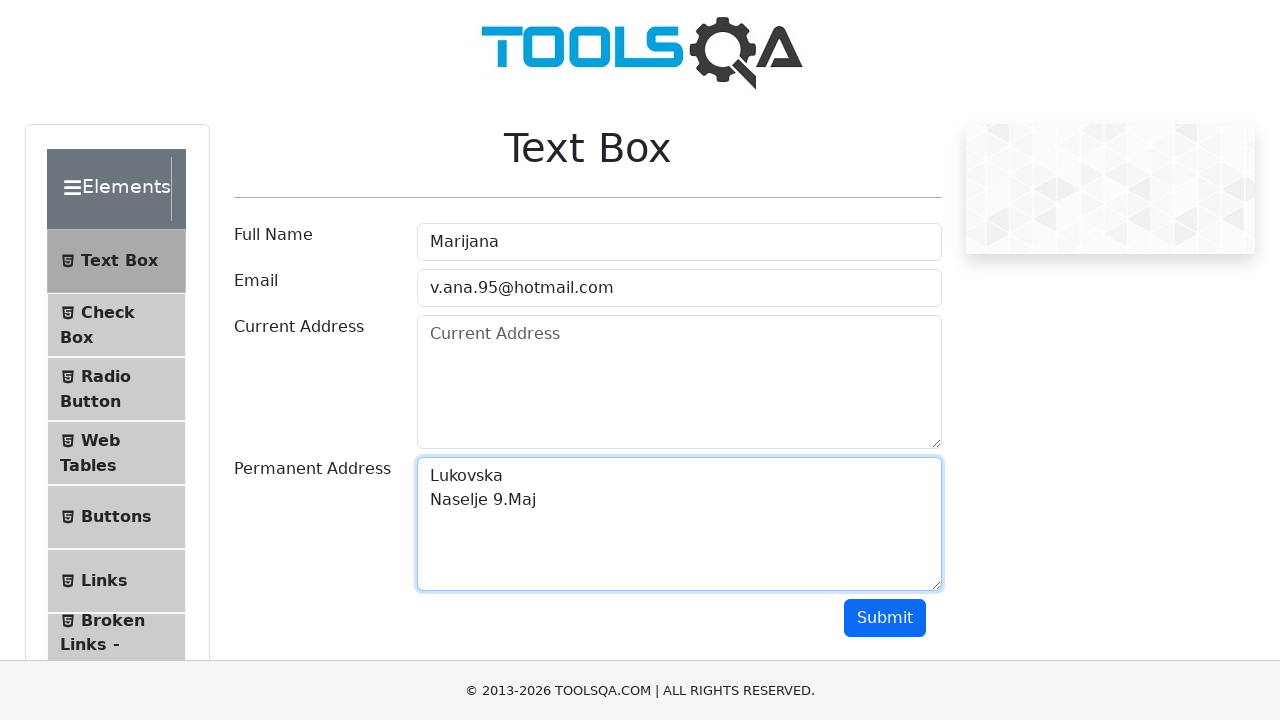

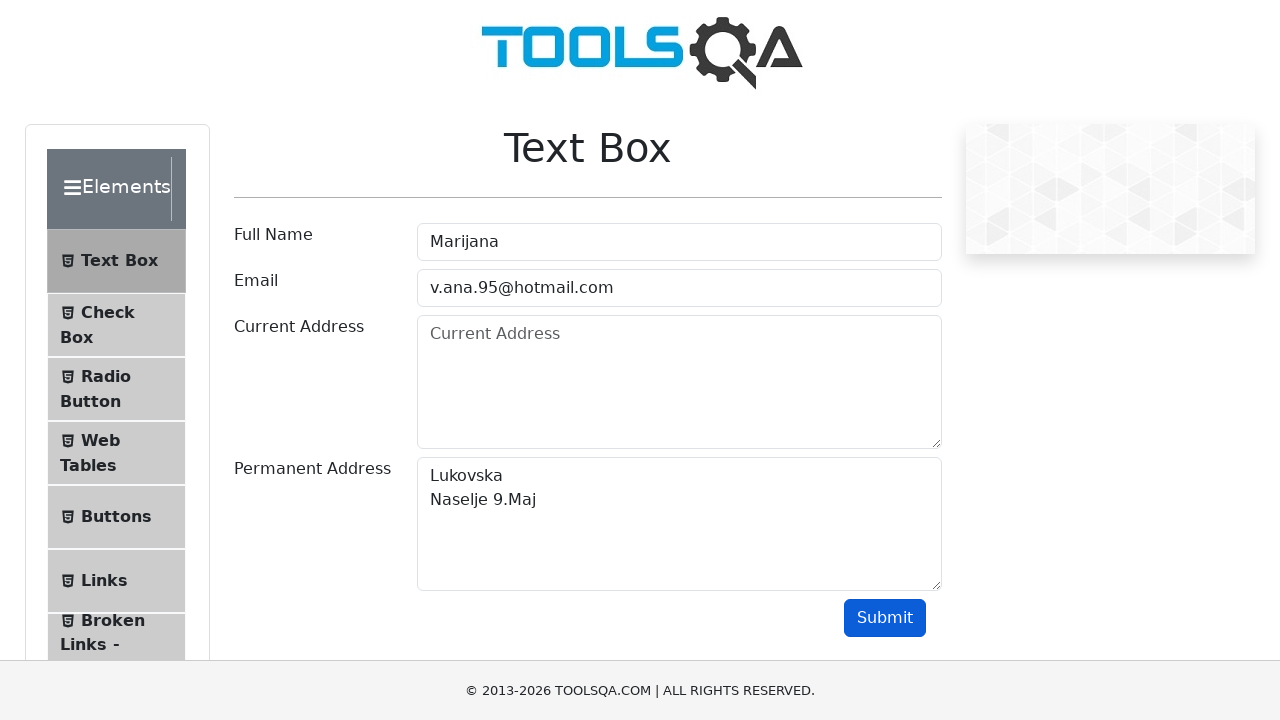